Tests DuckDuckGo search functionality by entering a search query and verifying the page title contains the search term

Starting URL: https://duckduckgo.com

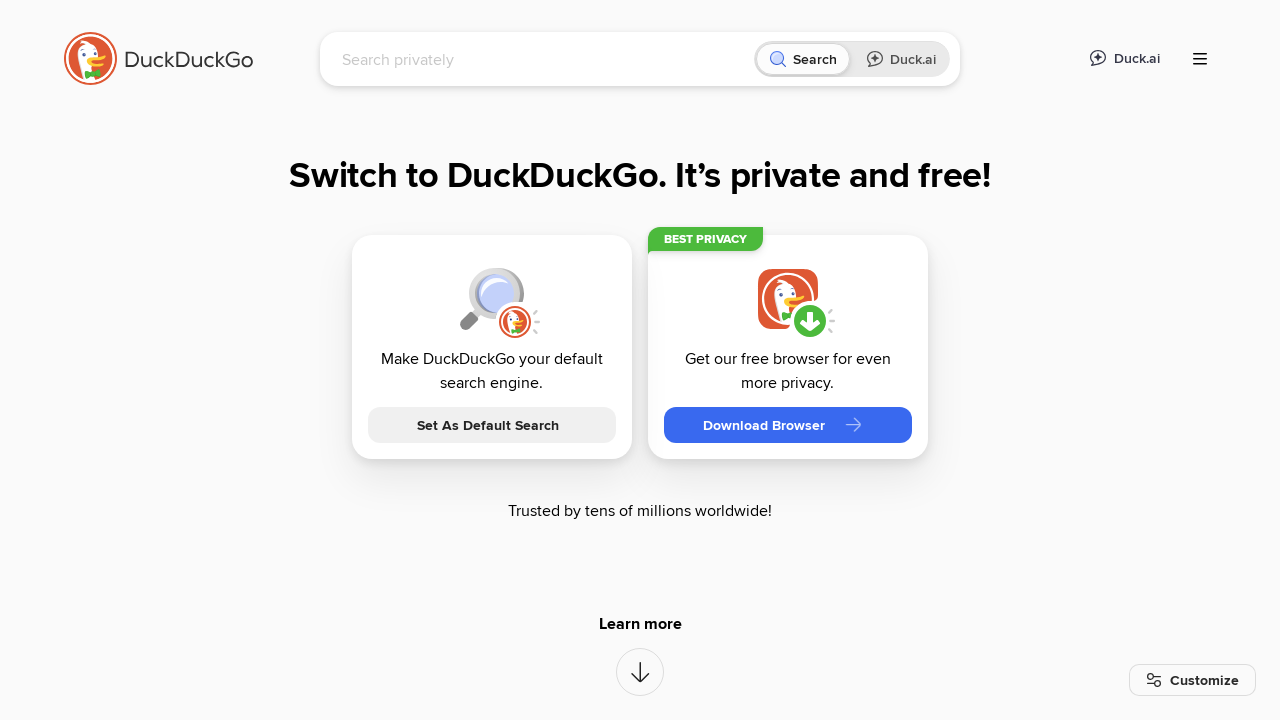

Search input field loaded
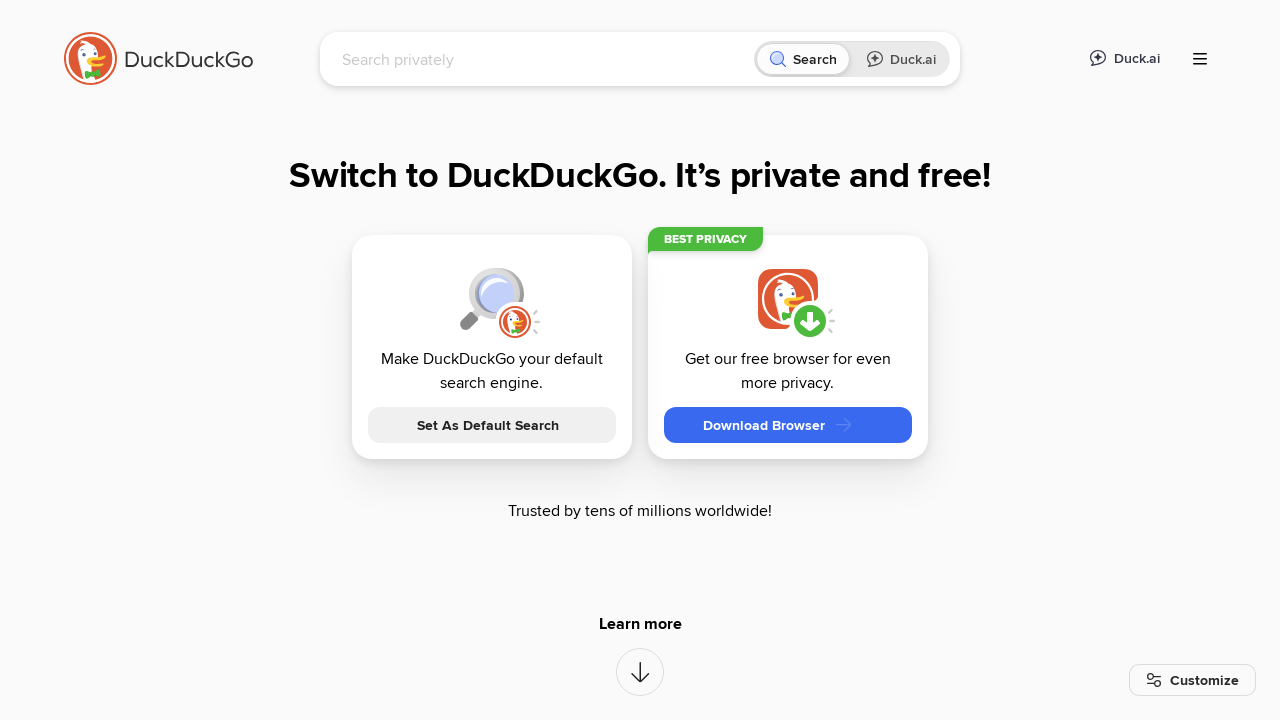

Filled search input with 'Selenium WebDriver' on #searchbox_input
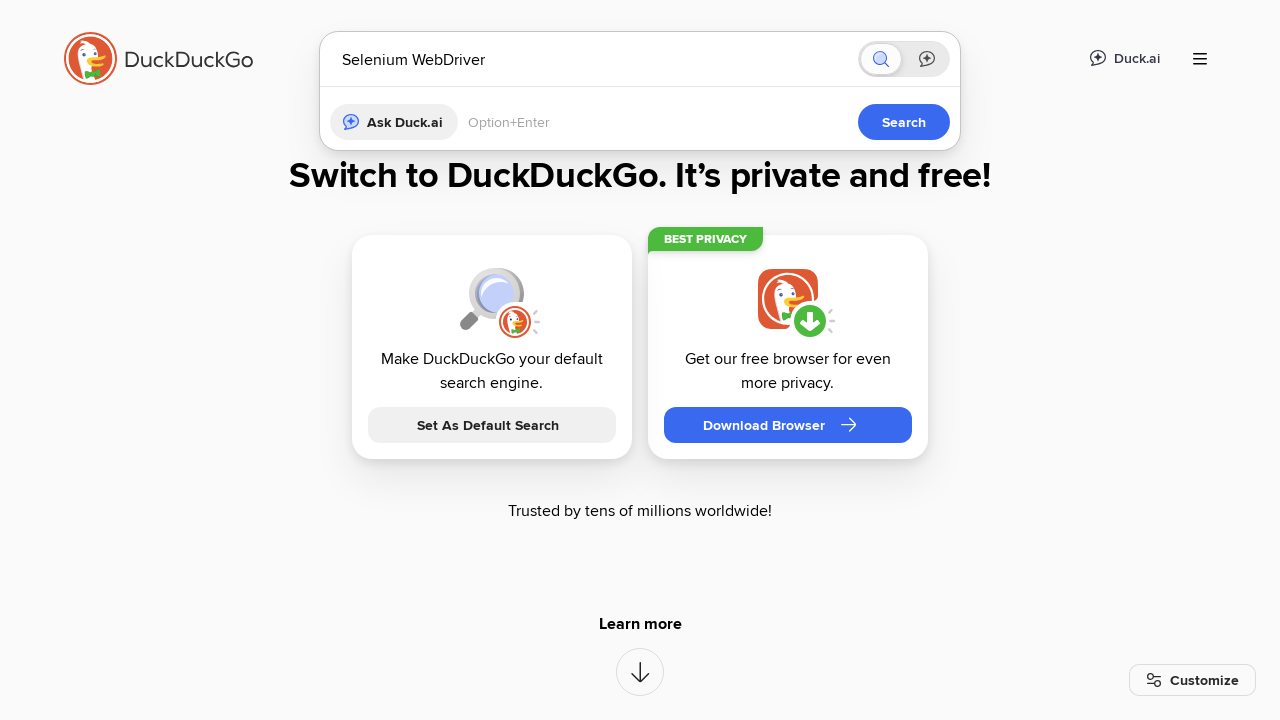

Pressed Enter to submit search query on #searchbox_input
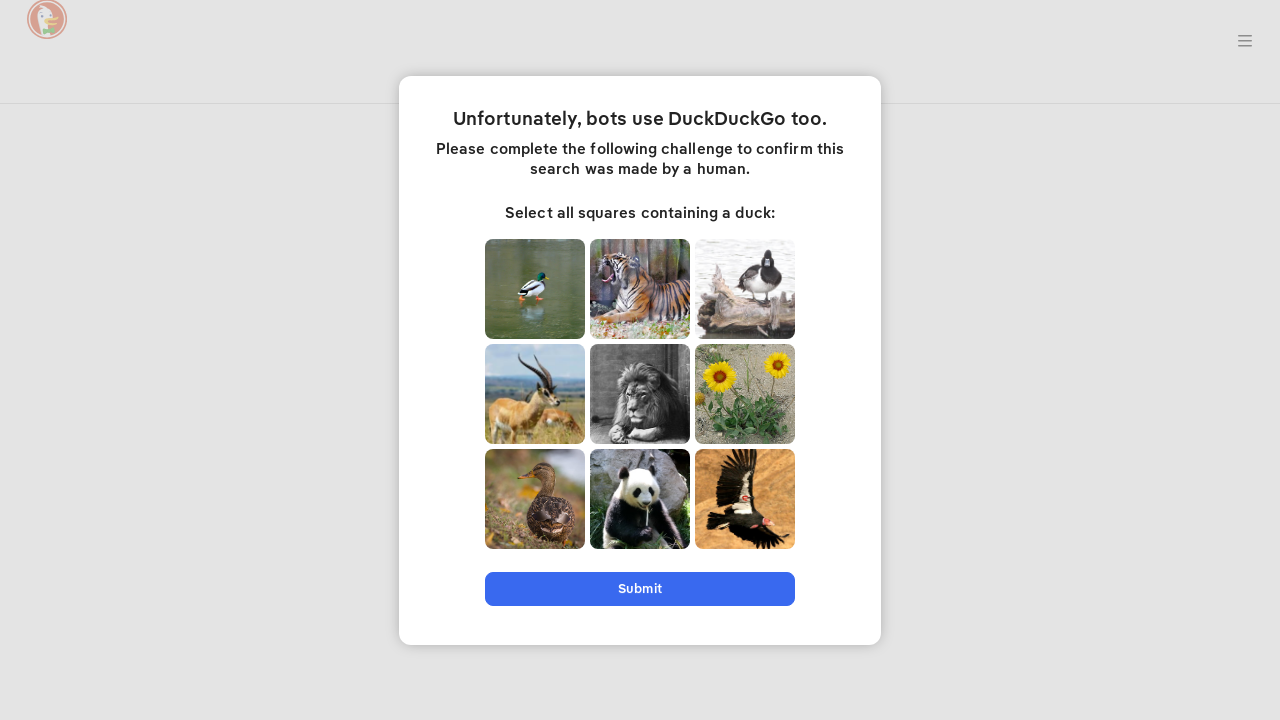

Search results page loaded with 'Selenium WebDriver' in page title
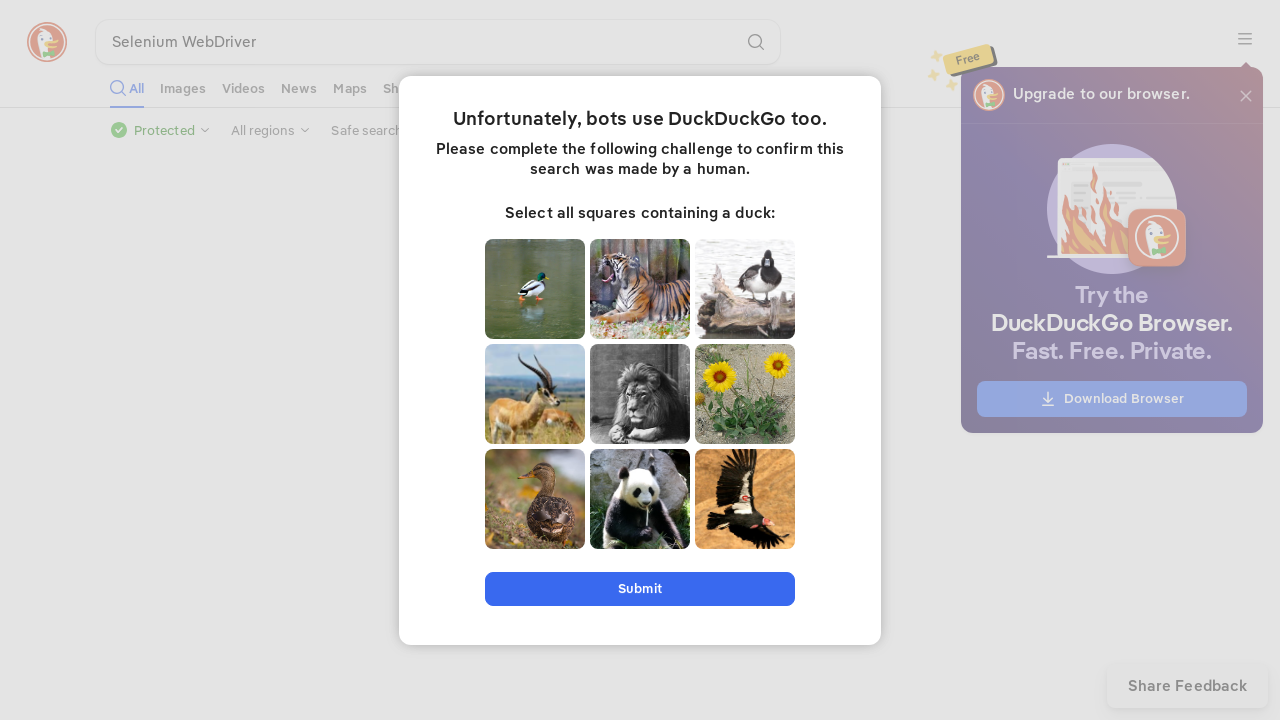

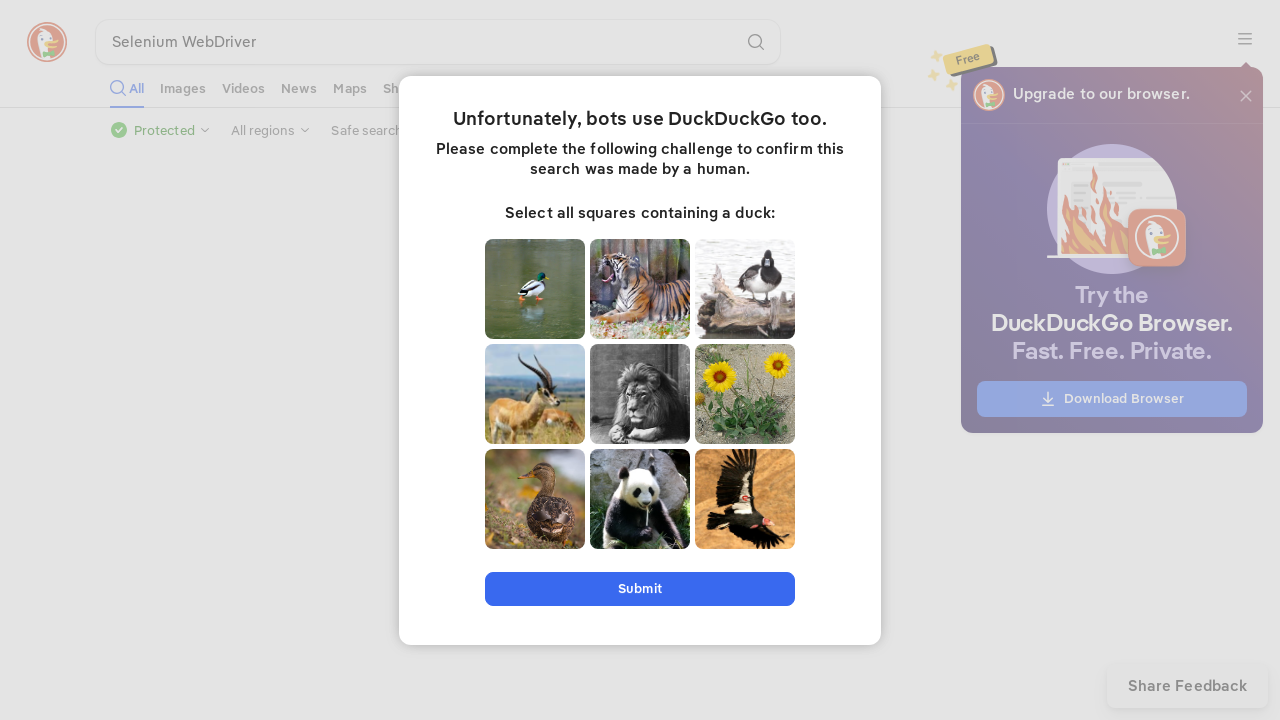